Tests login form validation by attempting to login with various incorrect username and password combinations and verifying error message

Starting URL: https://qa1.vytrack.com

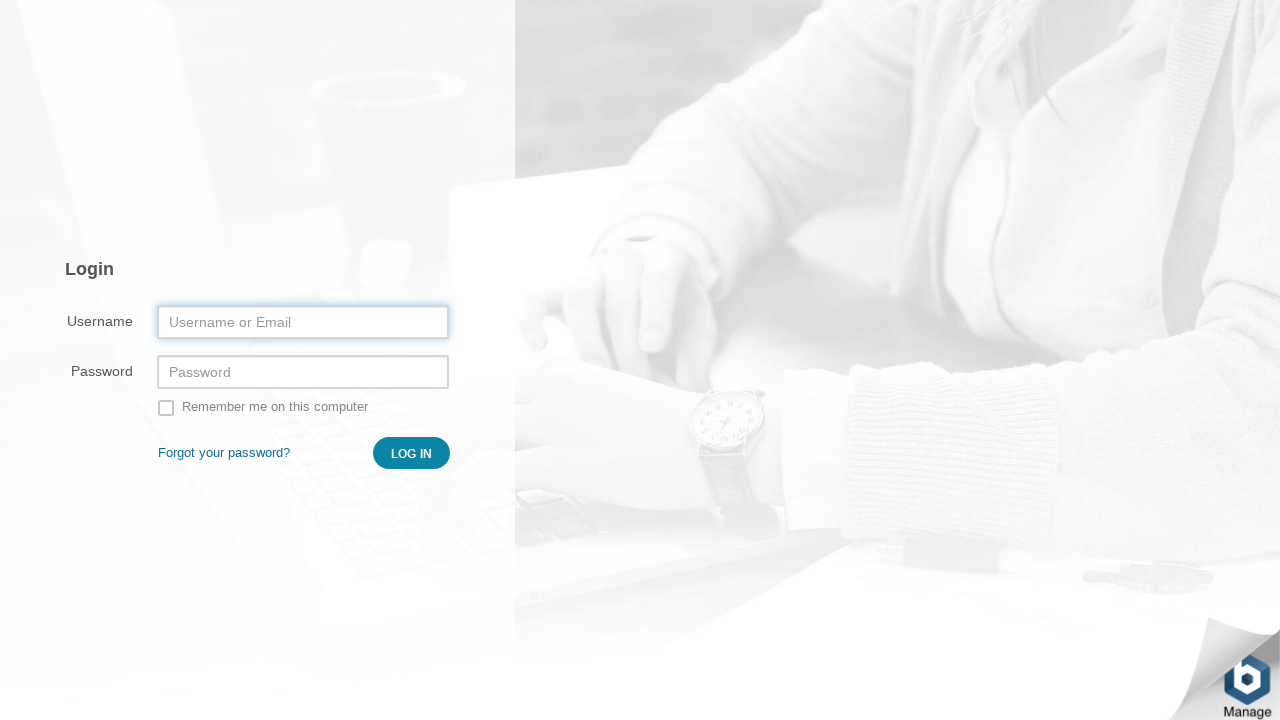

Filled username field with 'incorrect' on input[id='prependedInput']
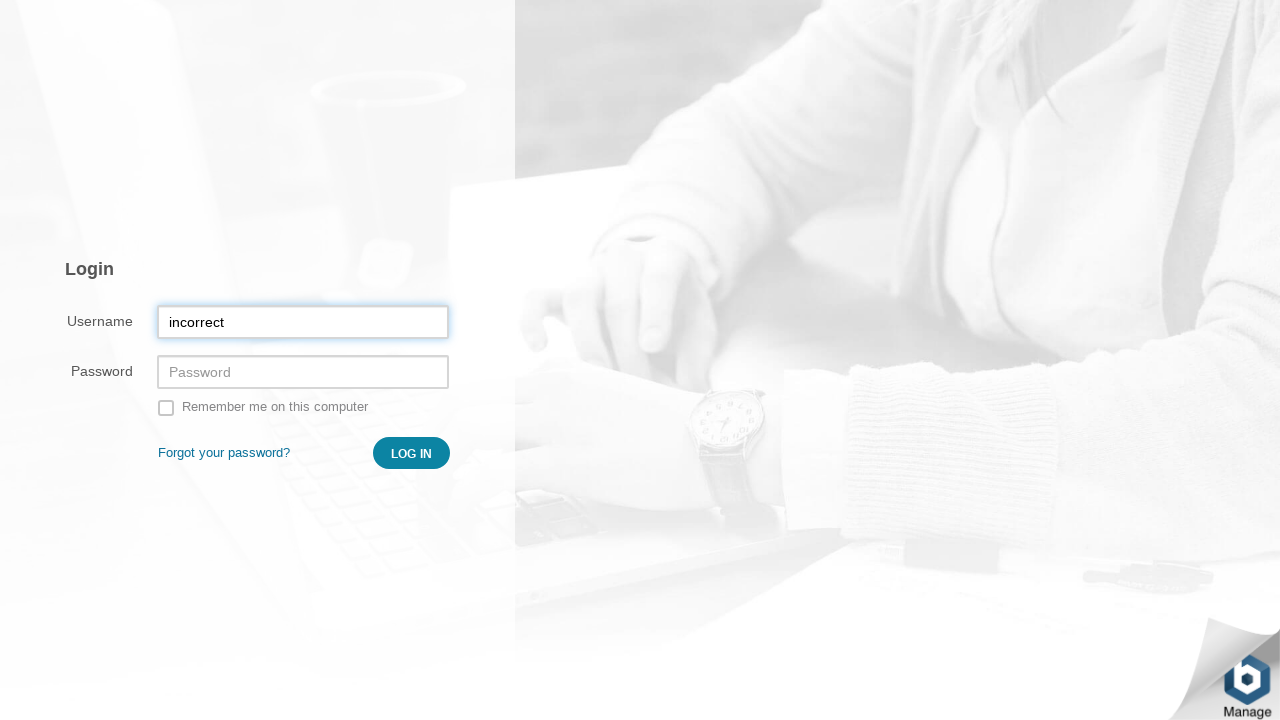

Filled password field with 'UserUser' on input[id='prependedInput2']
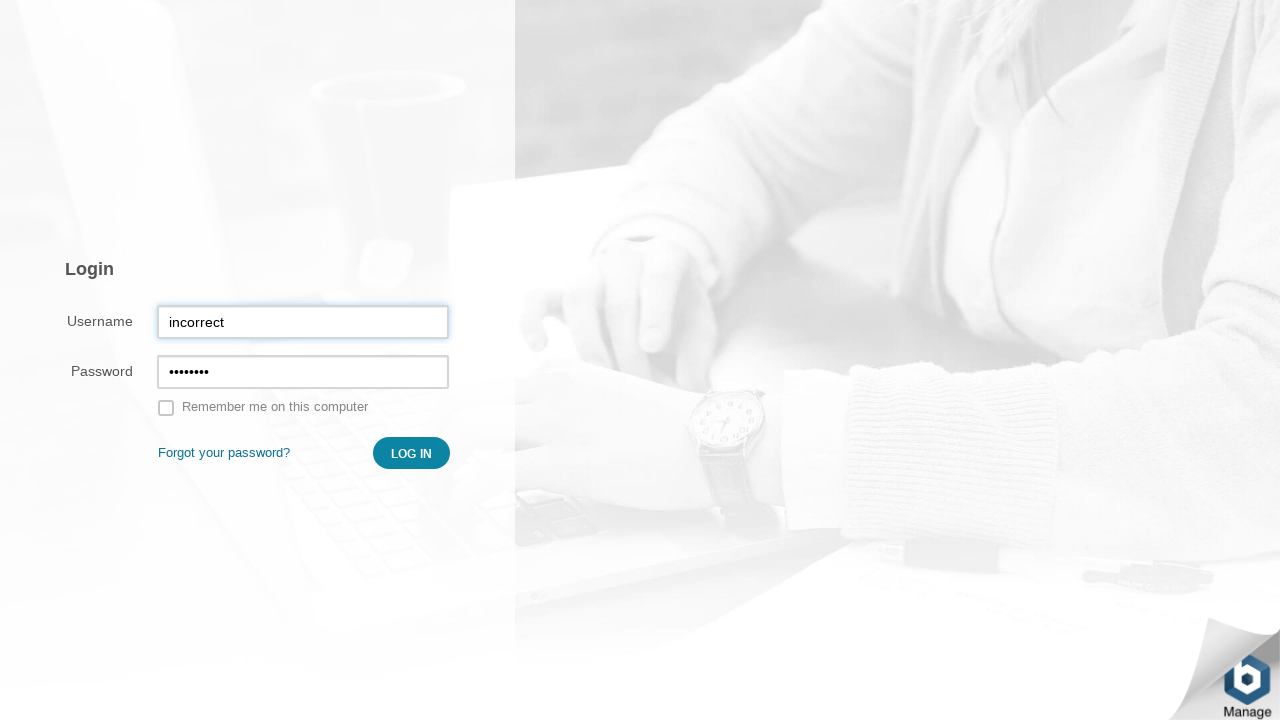

Clicked login submit button at (412, 453) on #_submit
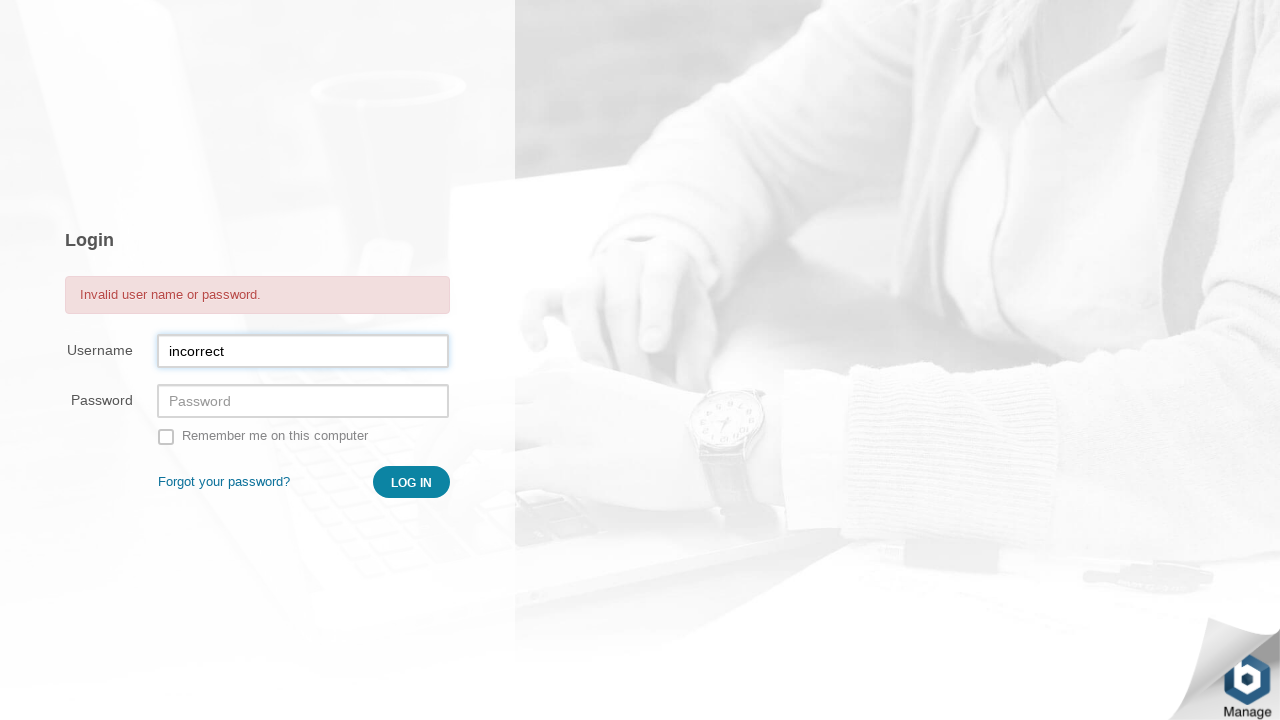

Error message appeared on login form
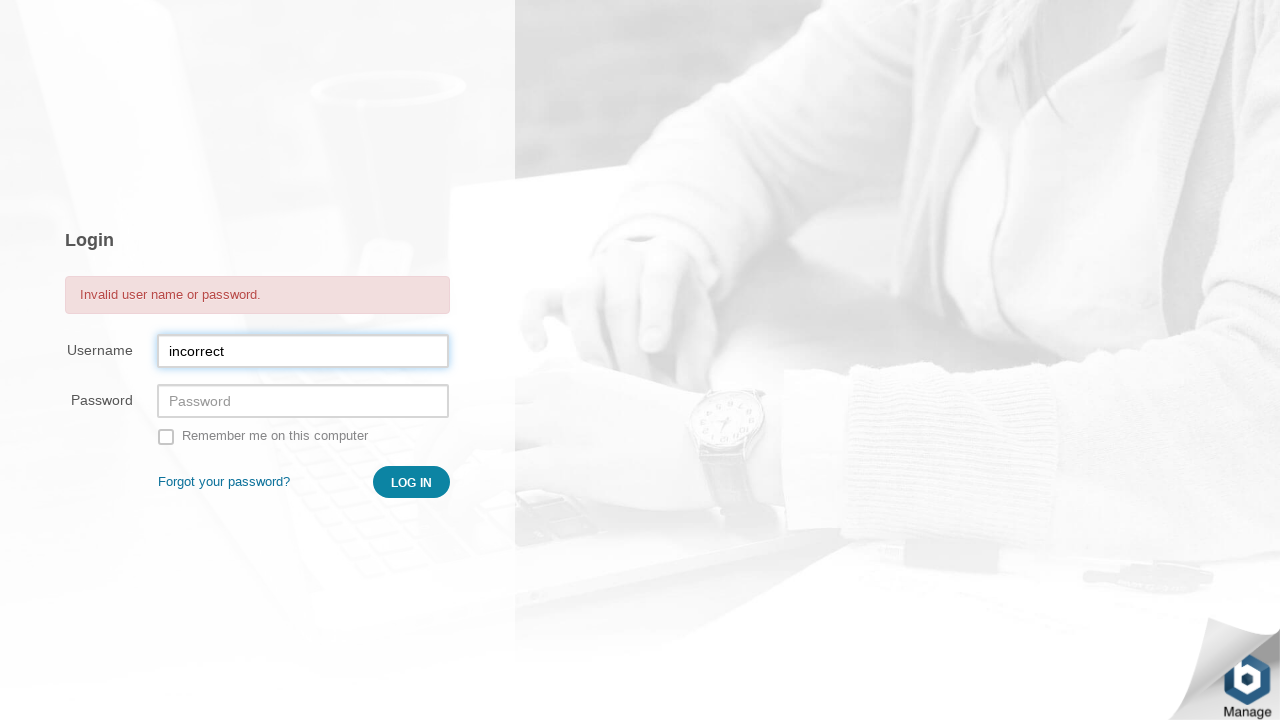

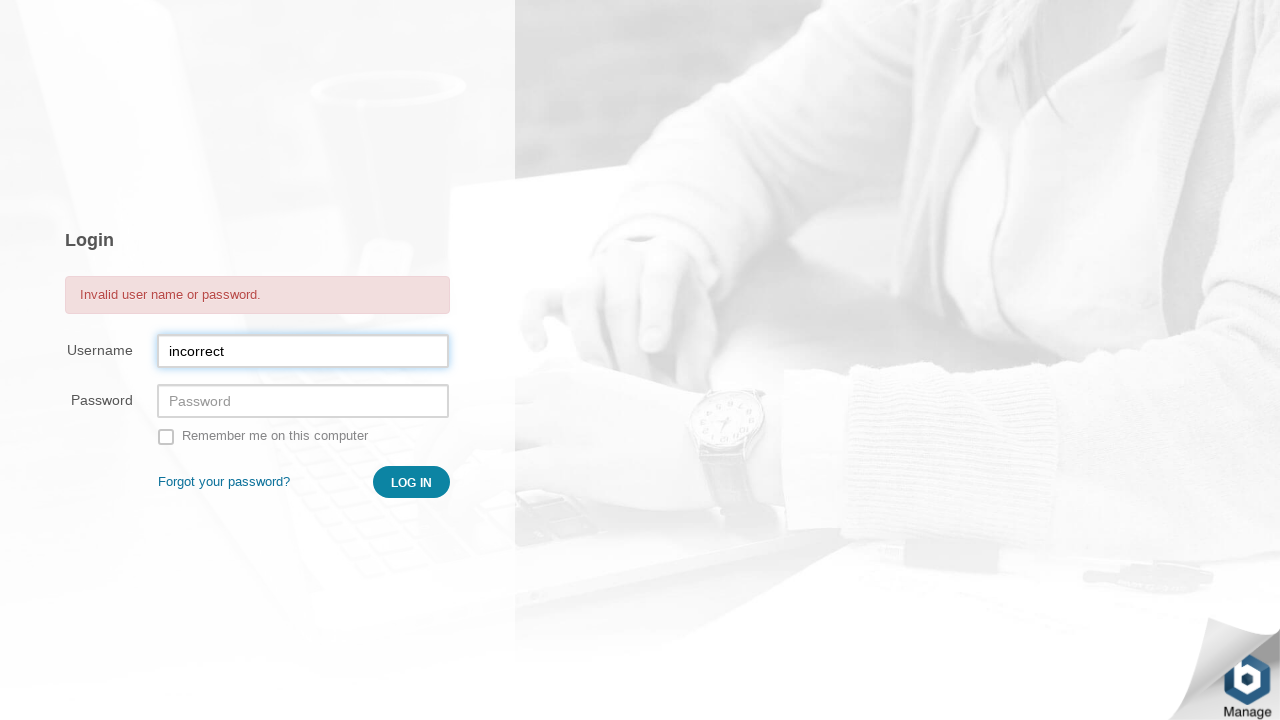